Tests browser manipulation by adding a todo item to the TodoMVC app, pressing Enter to submit, and clicking on the Completed filter.

Starting URL: https://demo.playwright.dev/todomvc

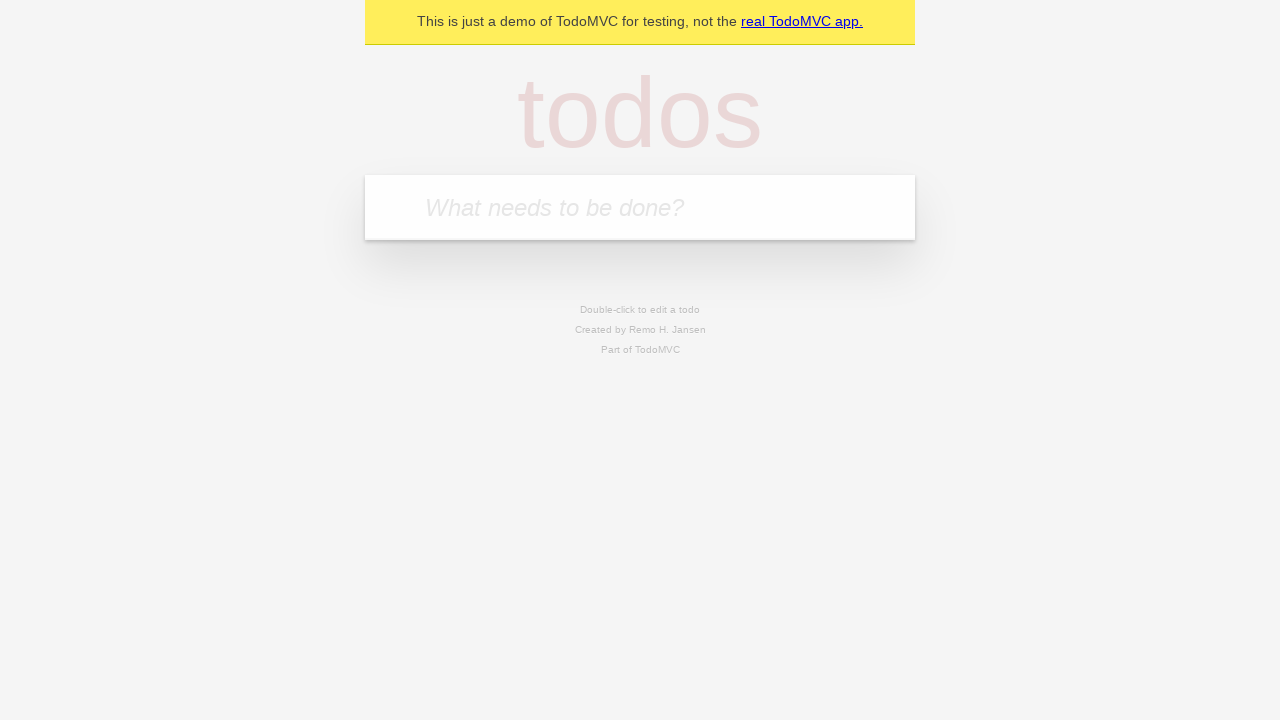

Filled new todo input field with 'new to do' on [class="new-todo"]
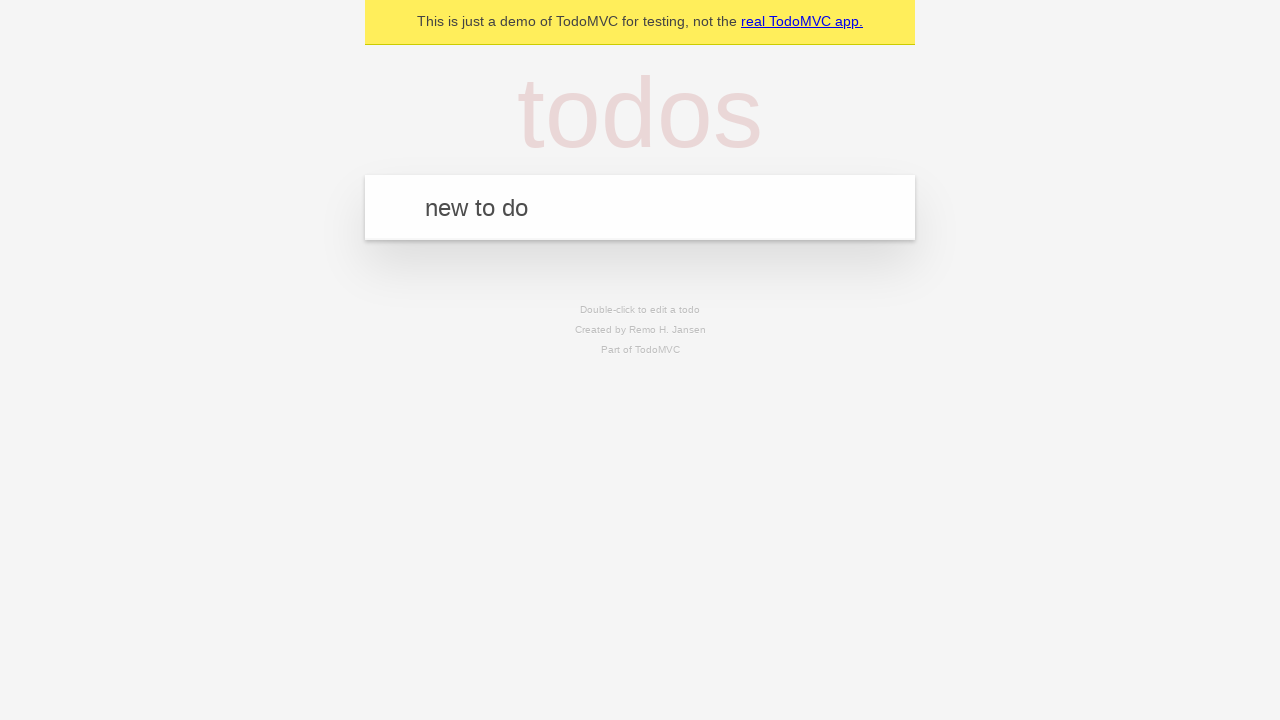

Pressed Enter to submit the new todo item on [class="new-todo"]
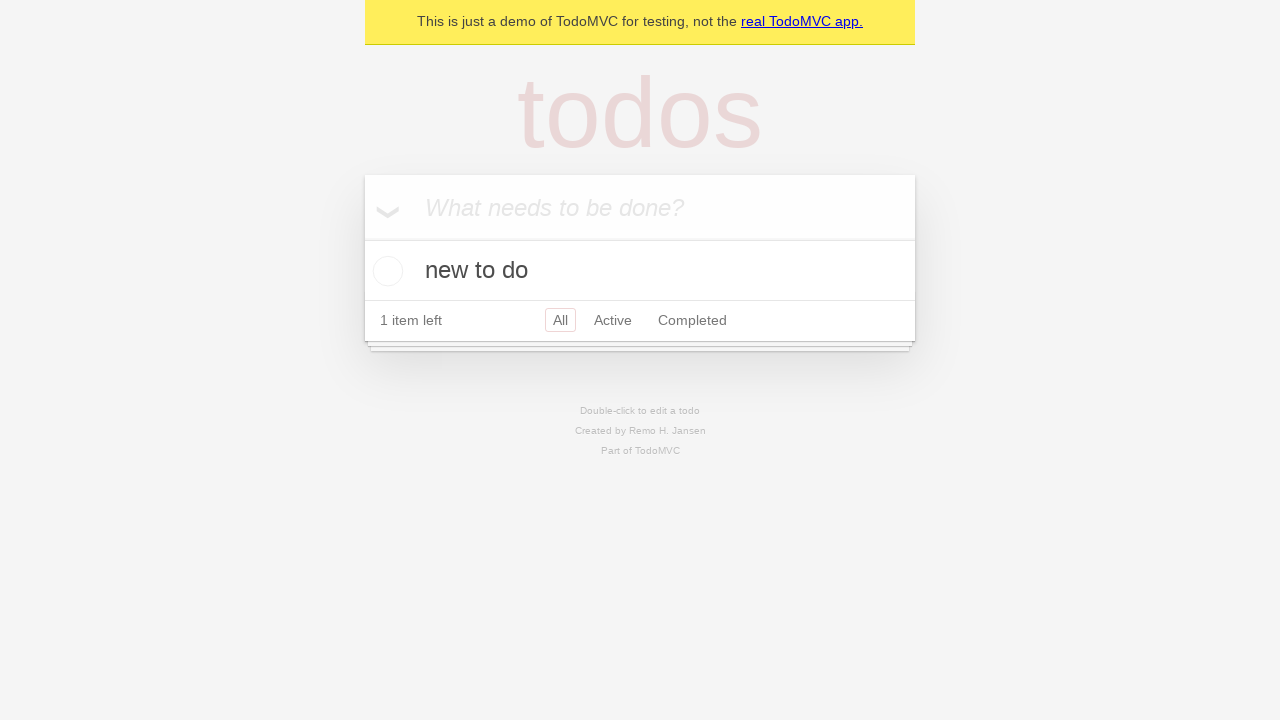

Clicked on the Completed filter at (692, 320) on [class="filters"] li:nth-child(3)
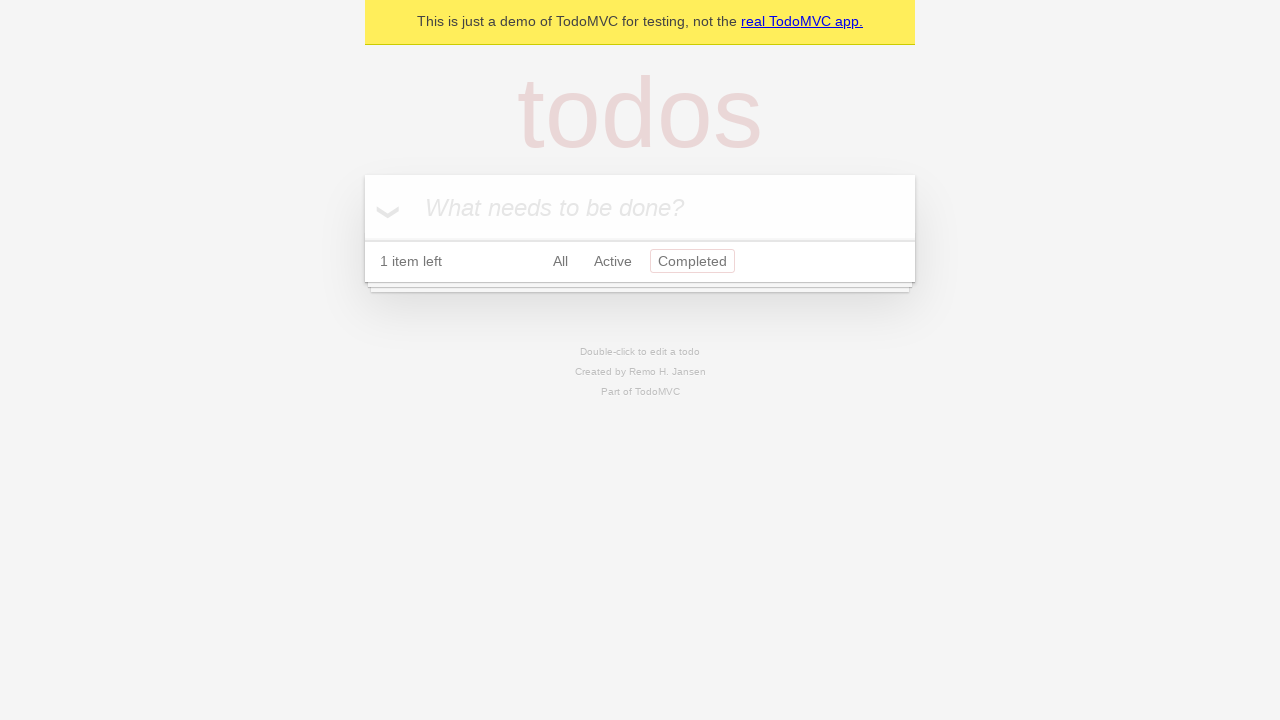

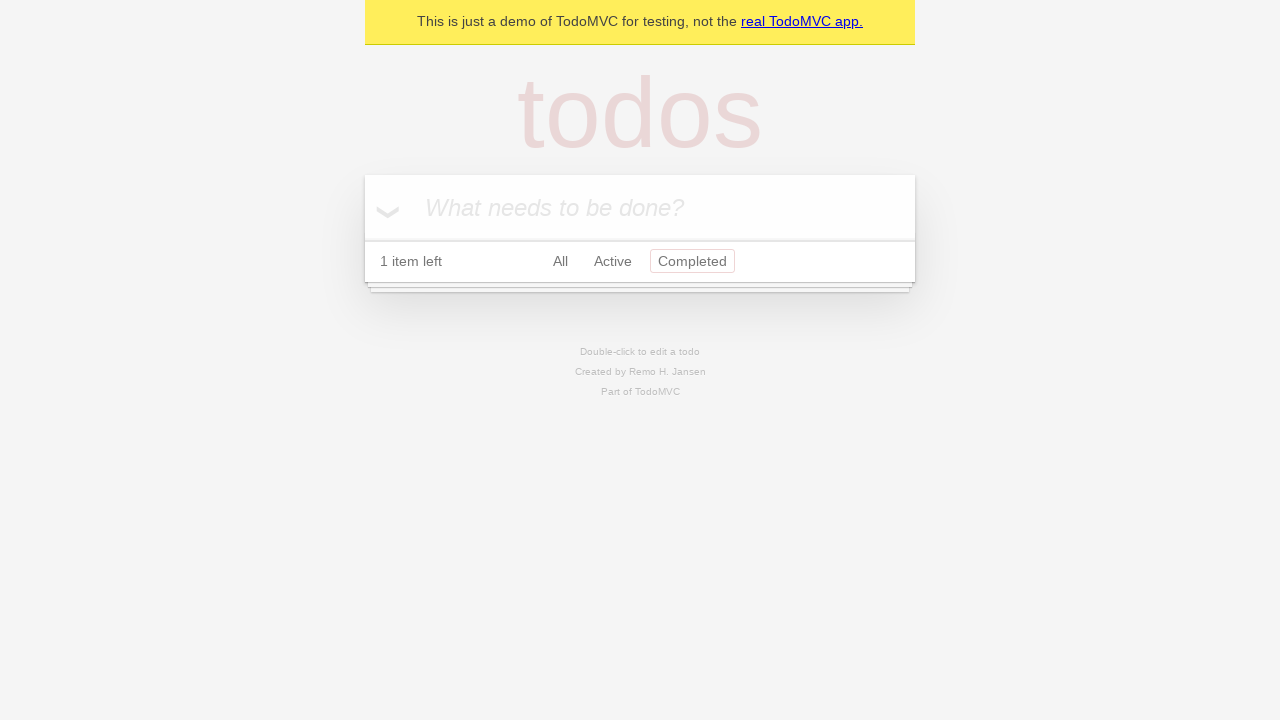